Tests confirmation alert functionality by clicking a button to trigger a confirmation dialog and accepting it

Starting URL: https://training-support.net/webelements/alerts

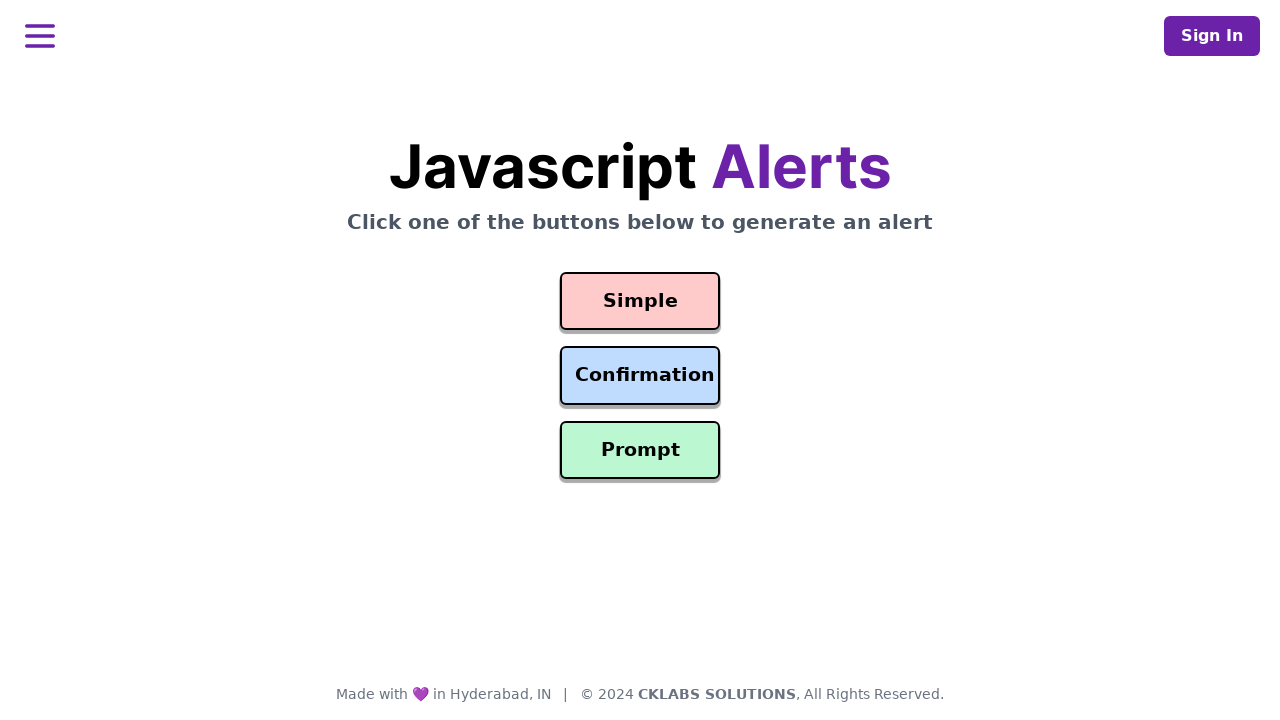

Set up dialog handler to automatically accept confirmation alerts
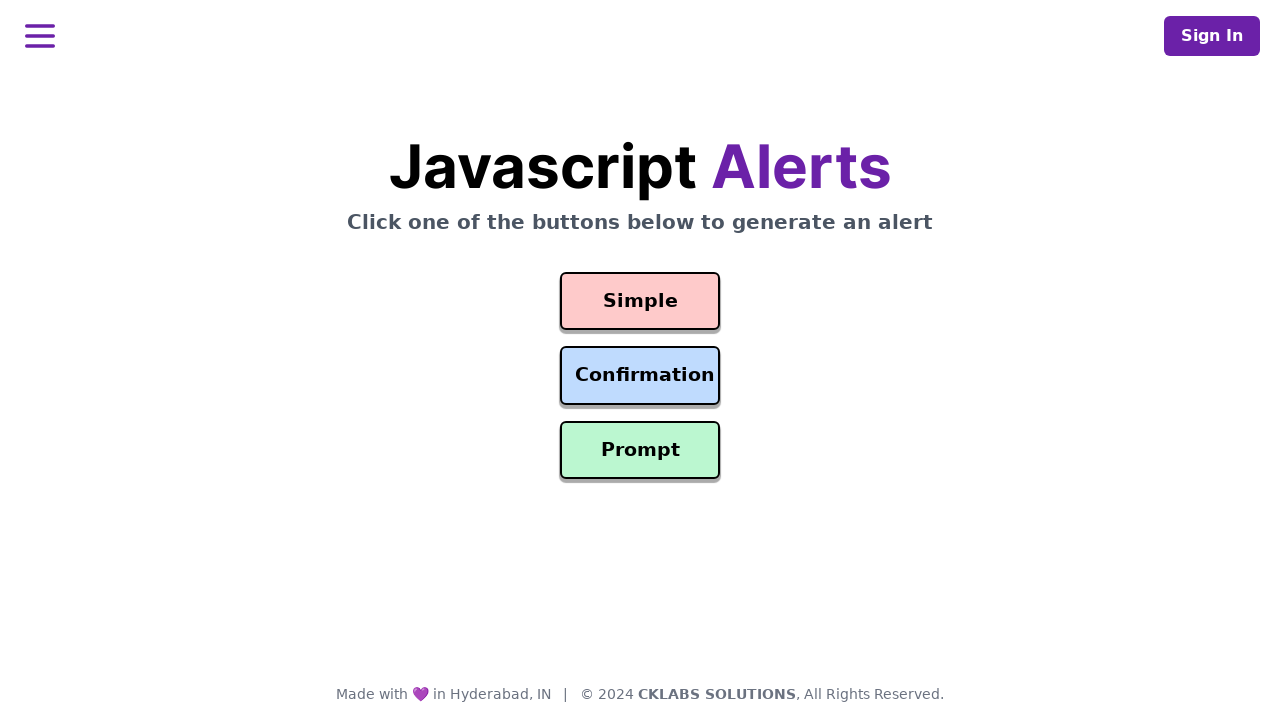

Clicked confirmation button to trigger alert dialog at (640, 376) on #confirmation
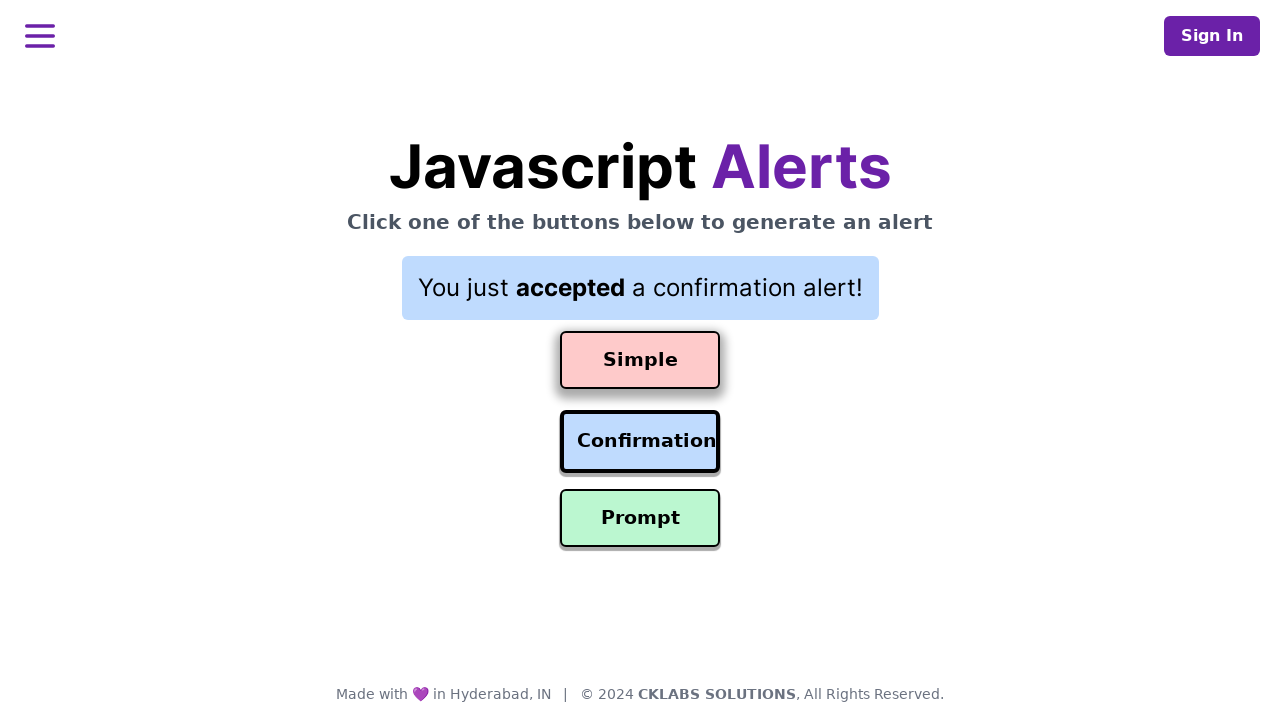

Waited 500ms for confirmation alert to be handled
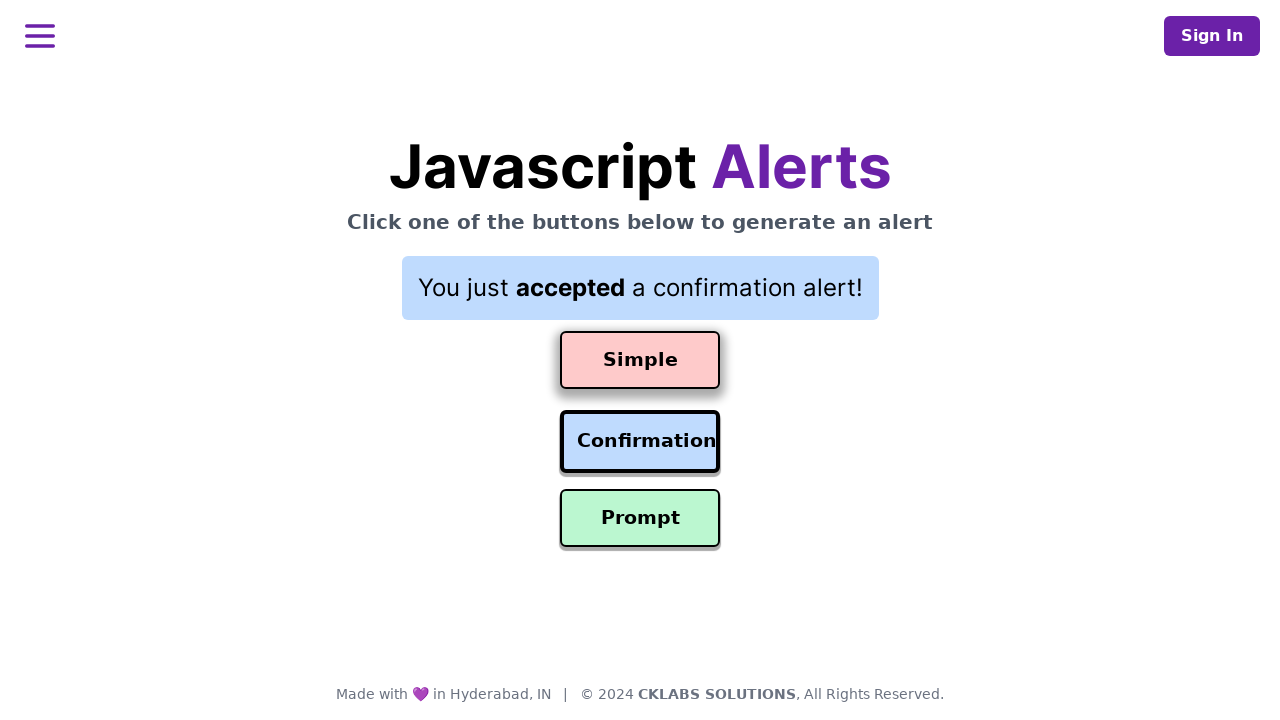

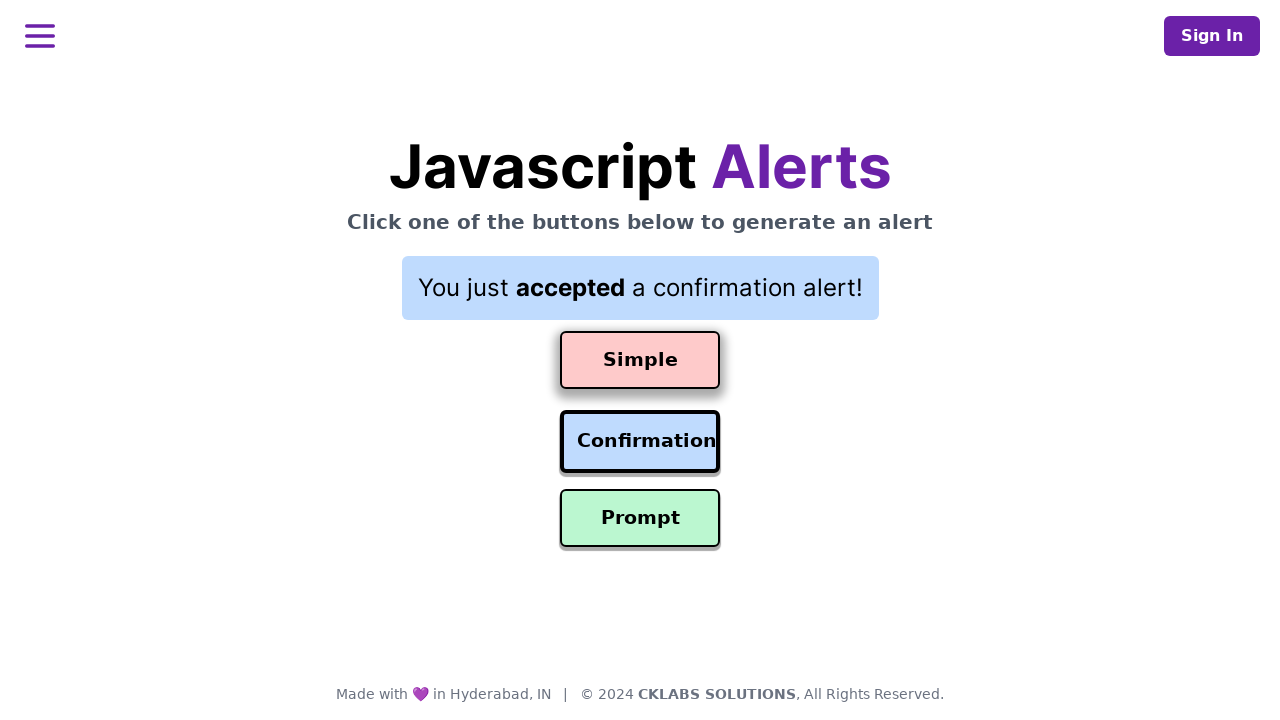